Navigates to ThoughtWorks website and waits for the page to load under simulated network conditions.

Starting URL: http://thoughtworks.com

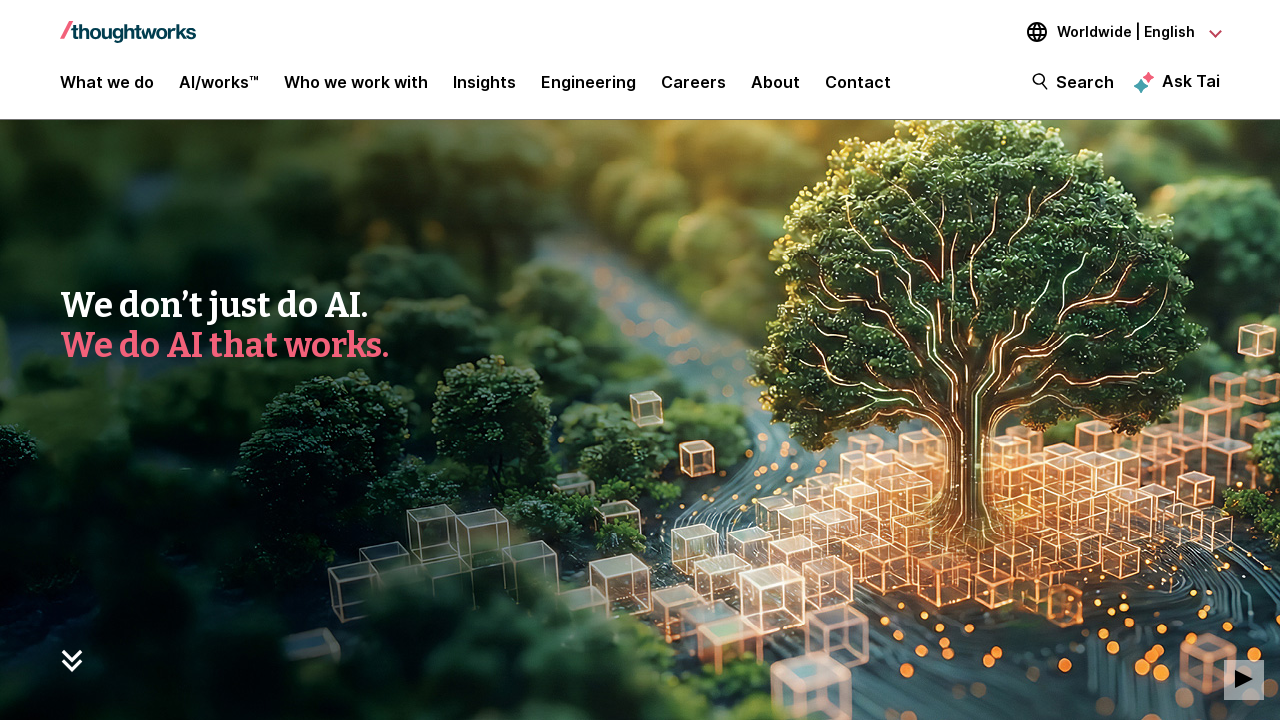

Waited for DOM content to load on ThoughtWorks website
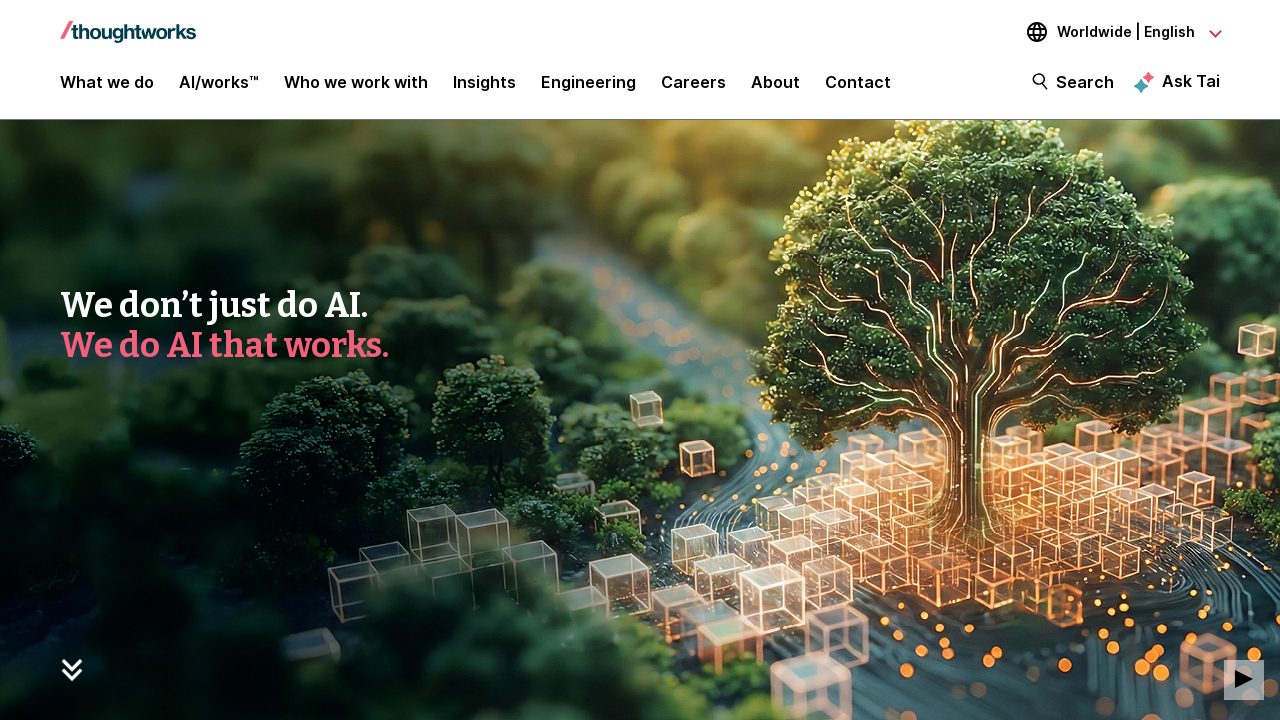

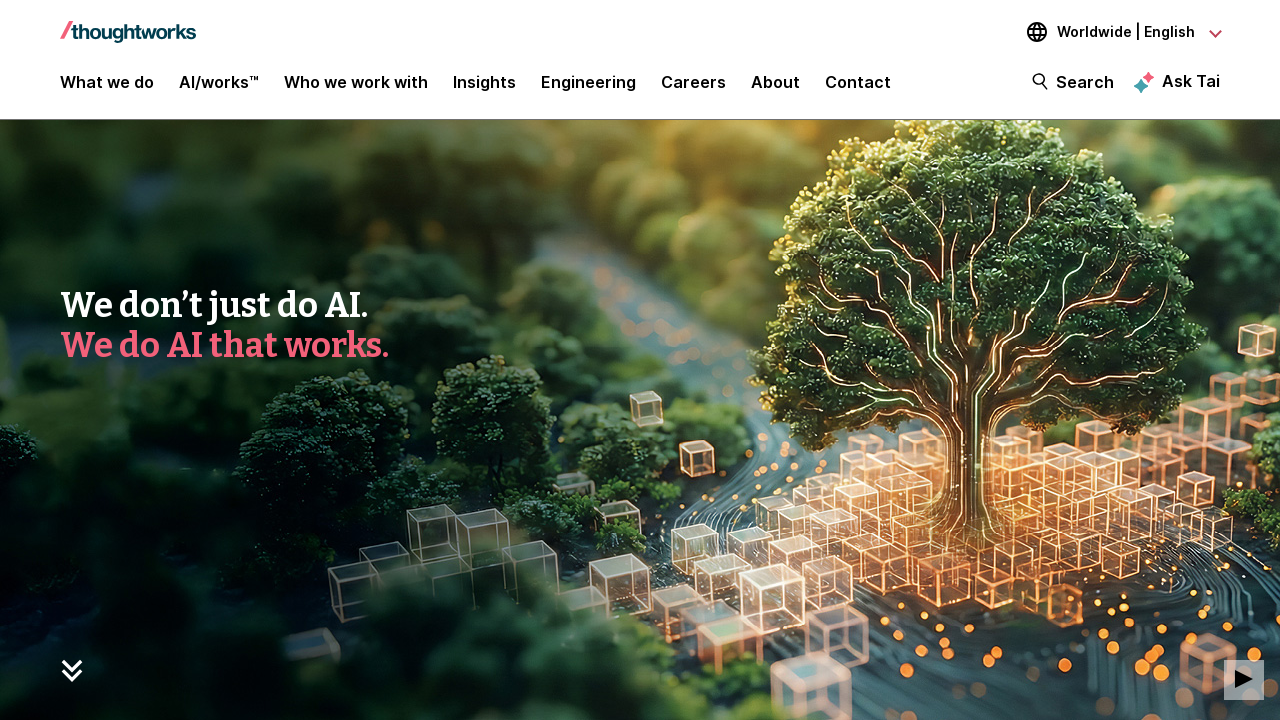